Tests popup window functionality by navigating to a test page and clicking a link that opens a popup window

Starting URL: http://omayo.blogspot.com/

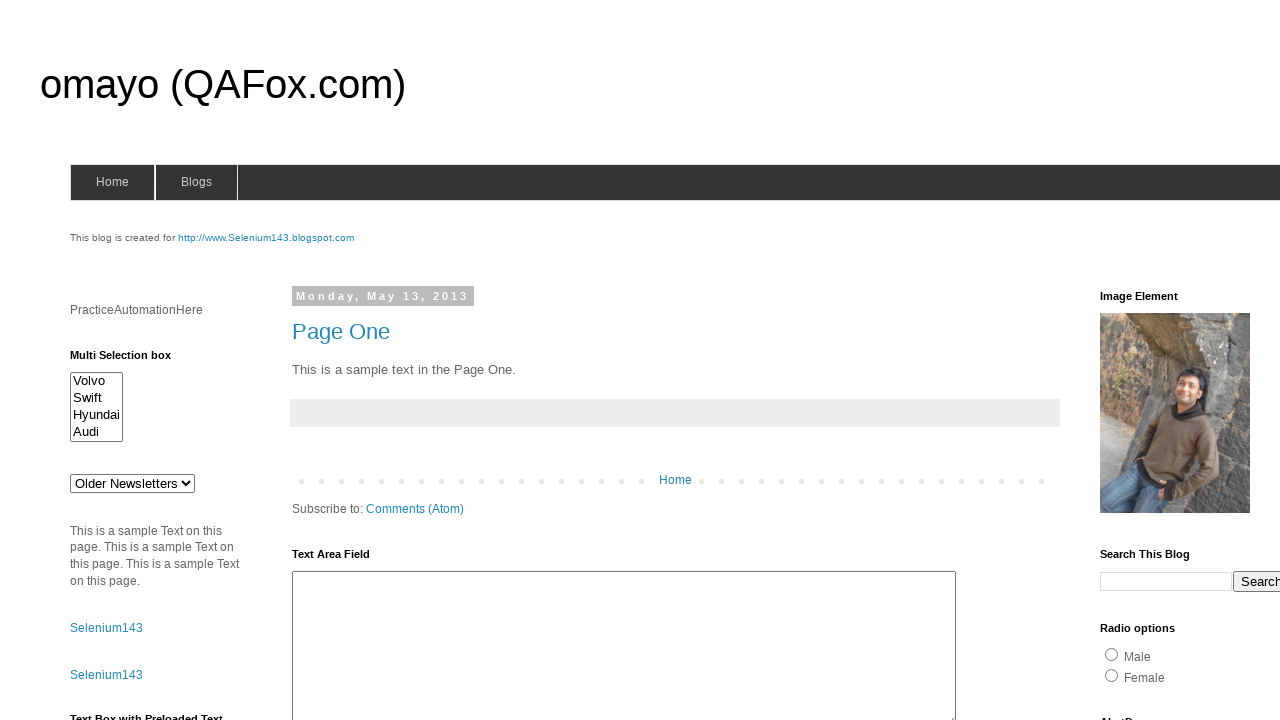

Set viewport size to 1920x1080
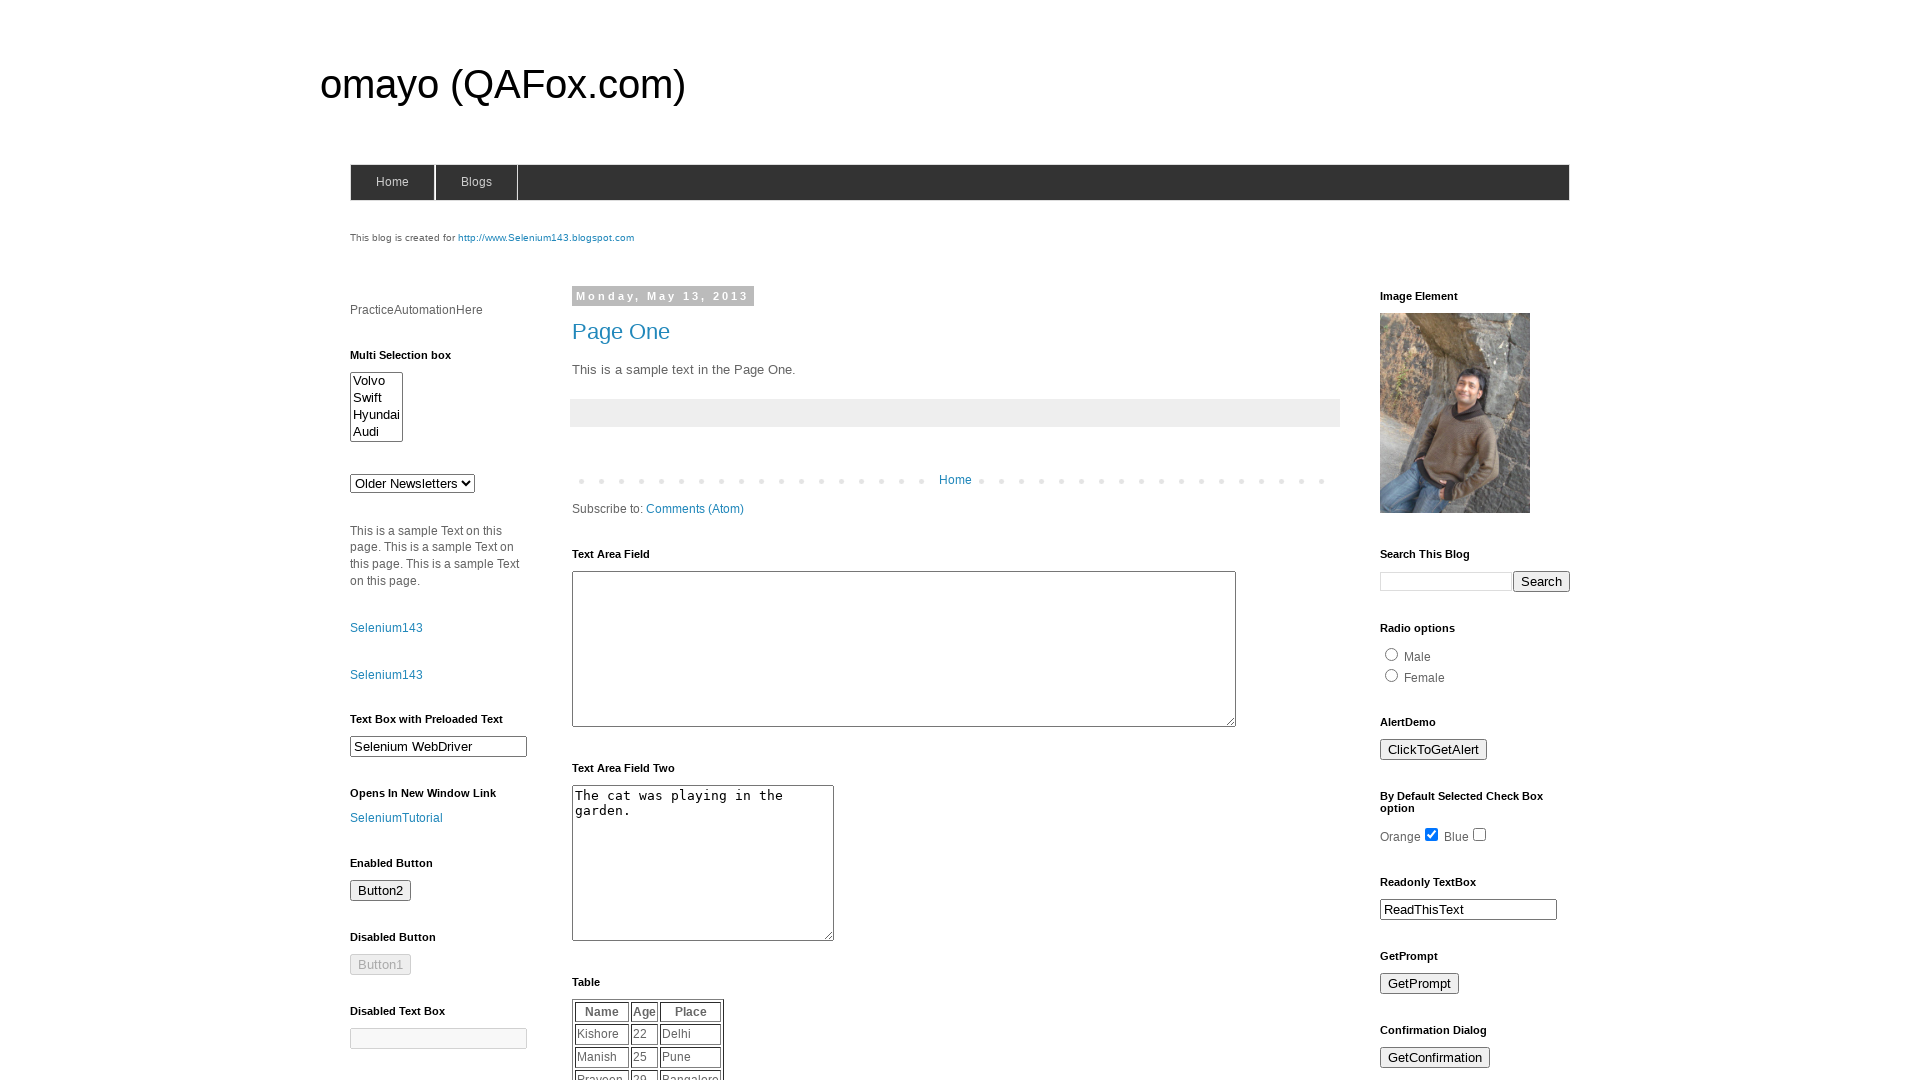

Clicked 'Open a popup window' link at (412, 540) on text=Open a popup window
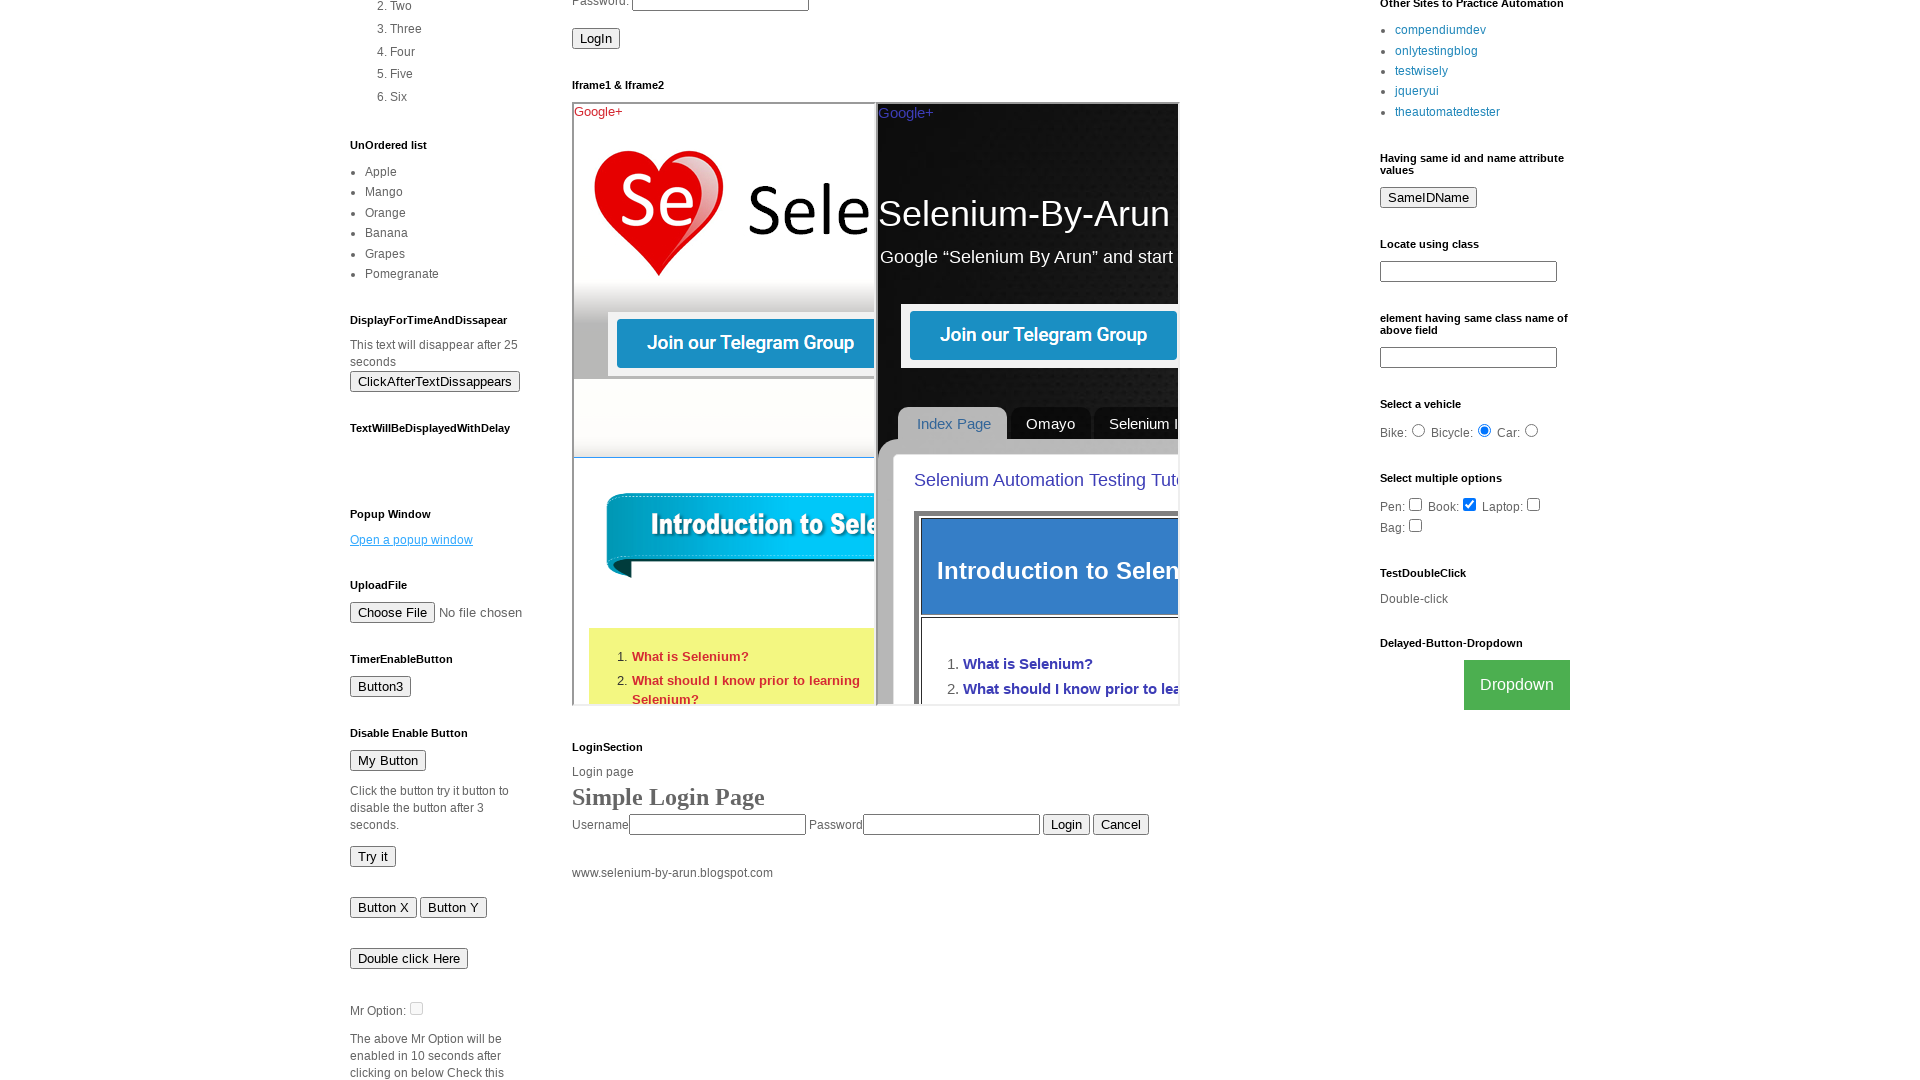

Waited 2 seconds for popup window to open
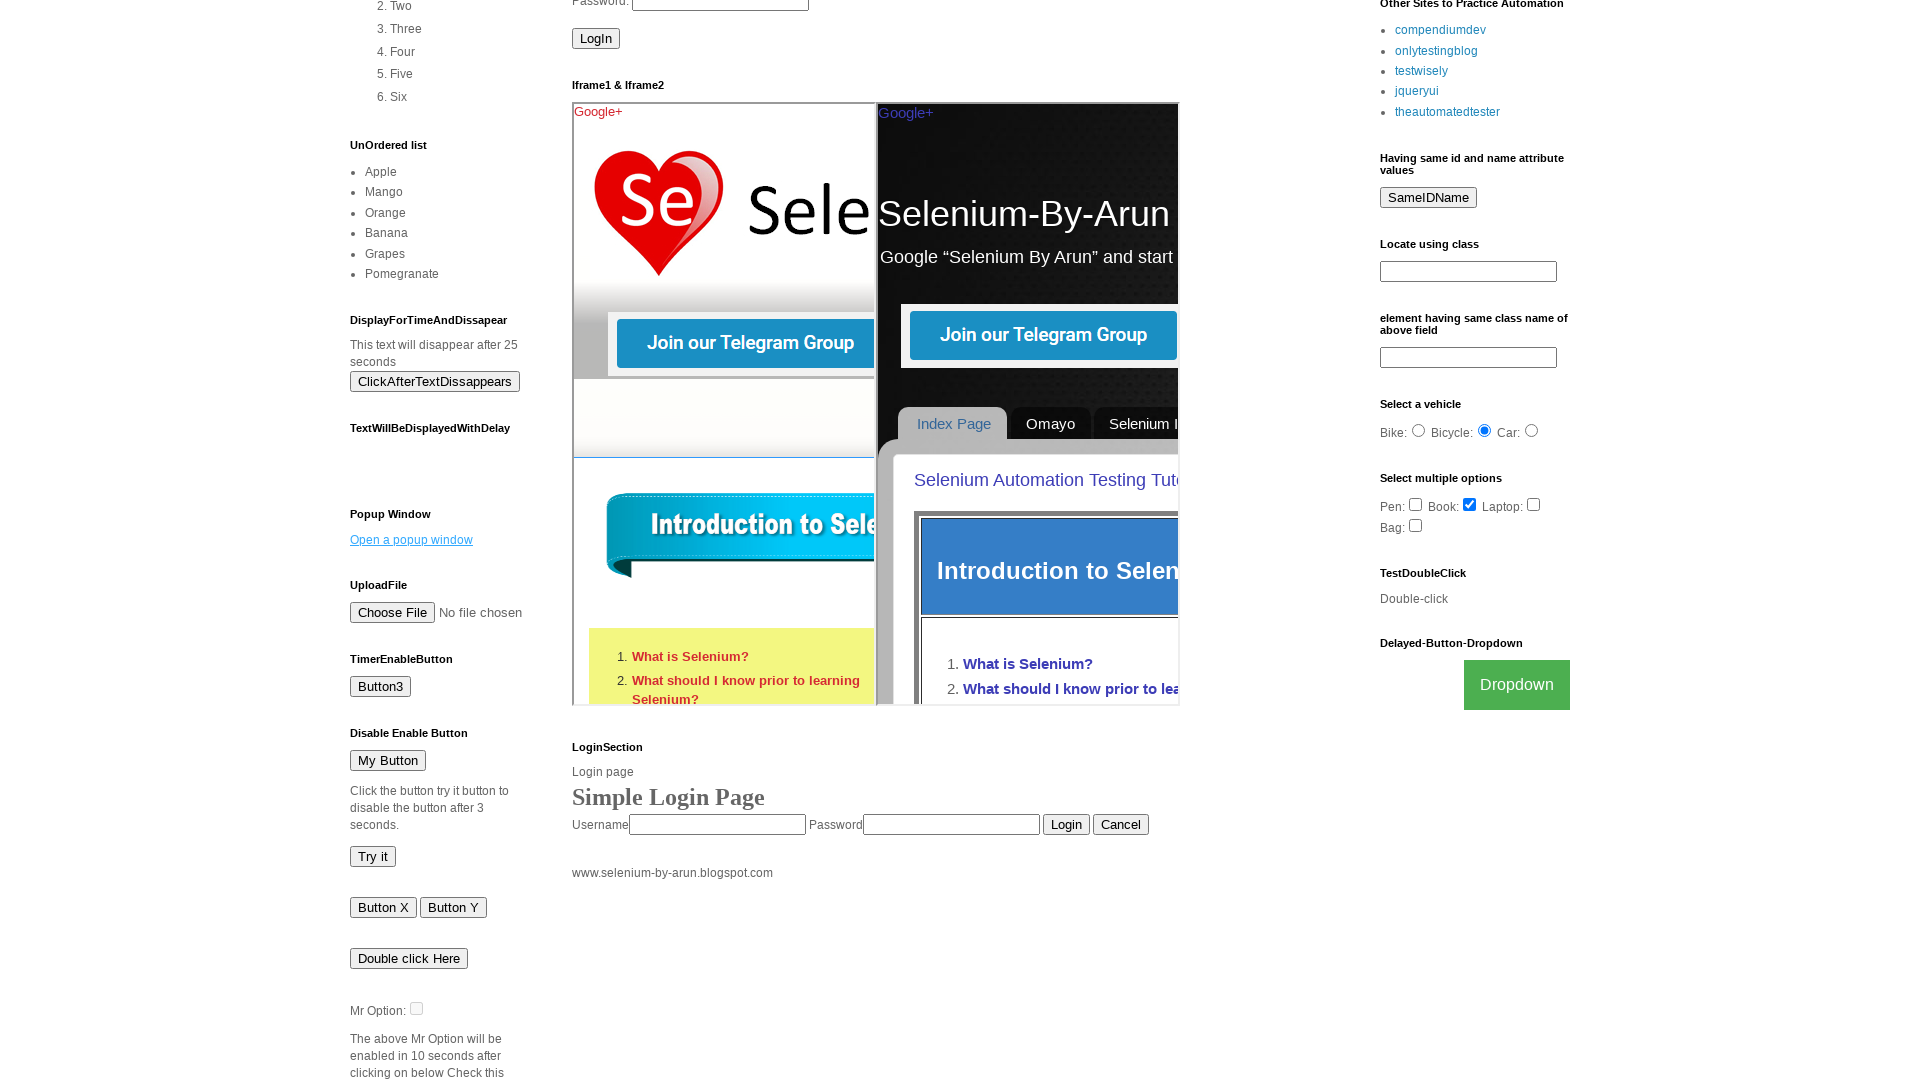

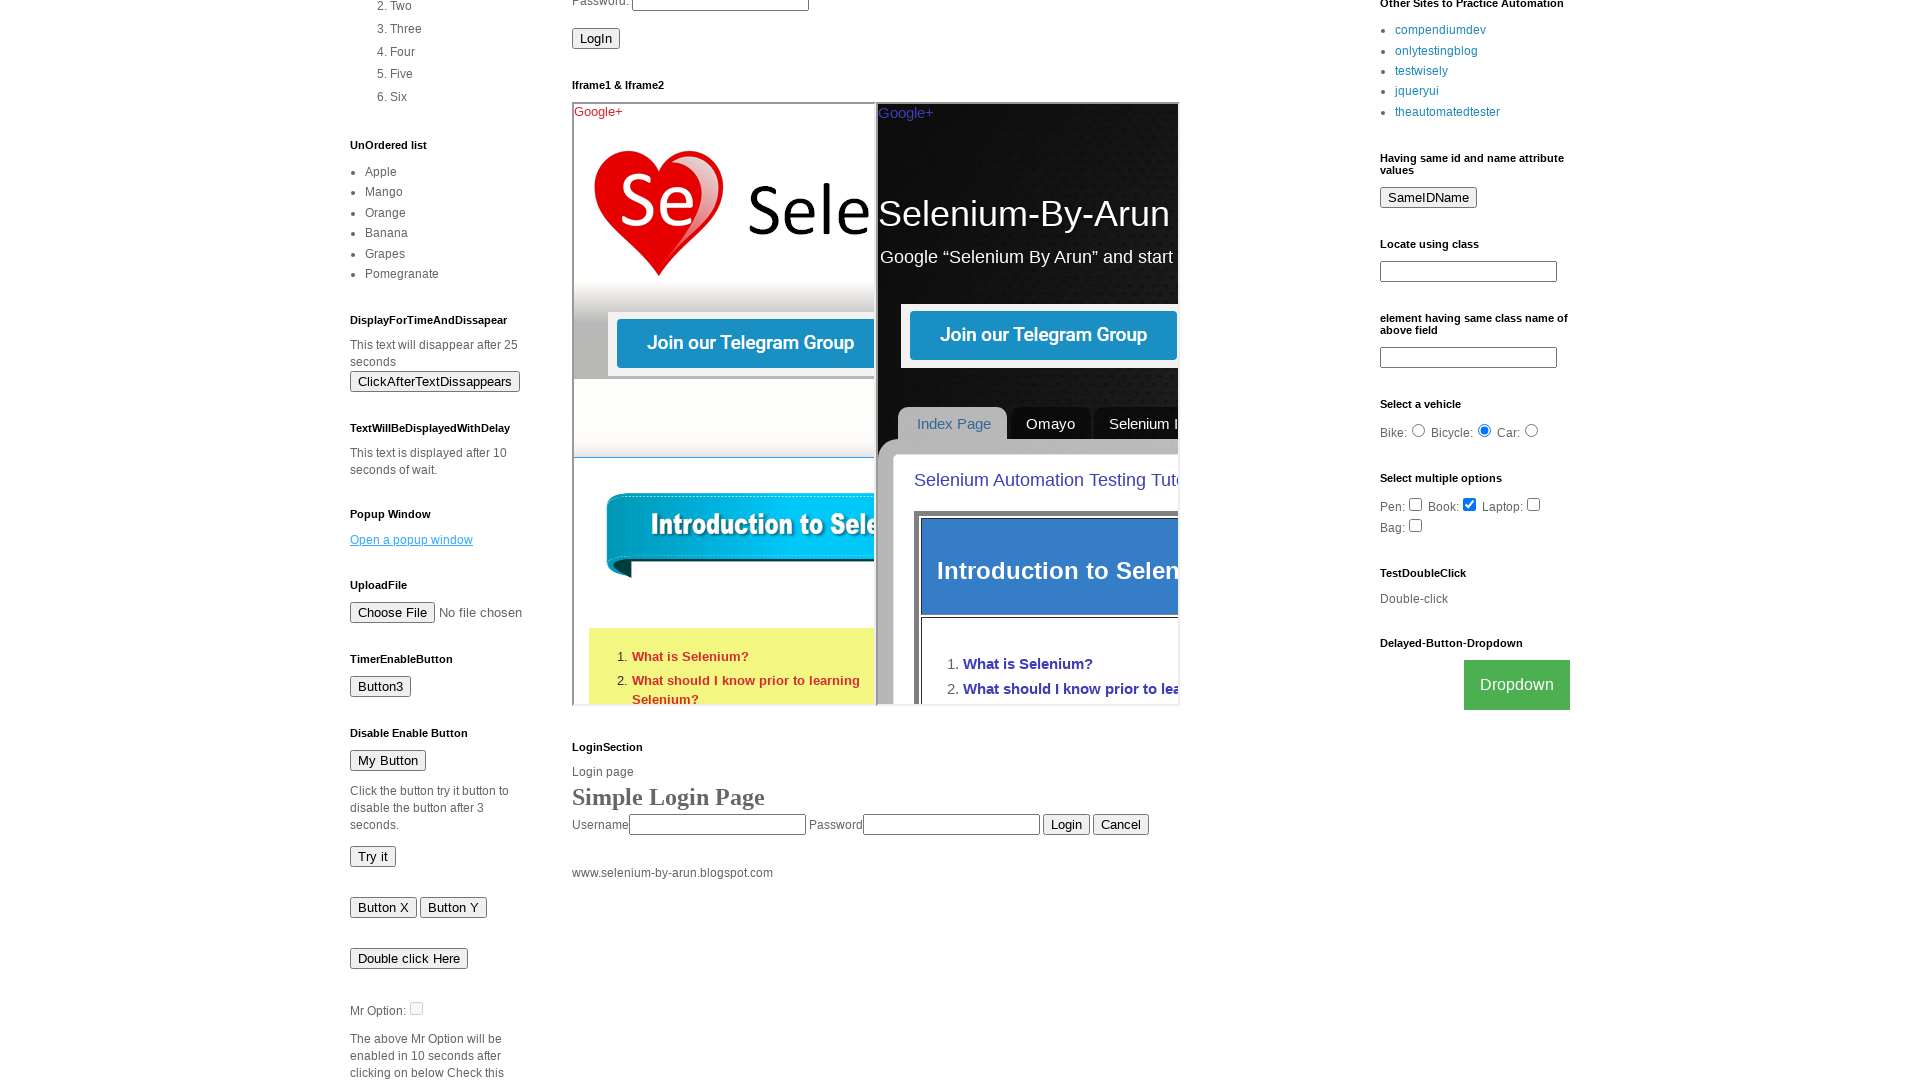